Tests the 12306 train ticket search functionality by filling departure city (南京南), arrival city (杭州东), selecting departure time range (06:00--12:00), and clicking on tomorrow's date to search for available trains.

Starting URL: https://kyfw.12306.cn/otn/leftTicket/init

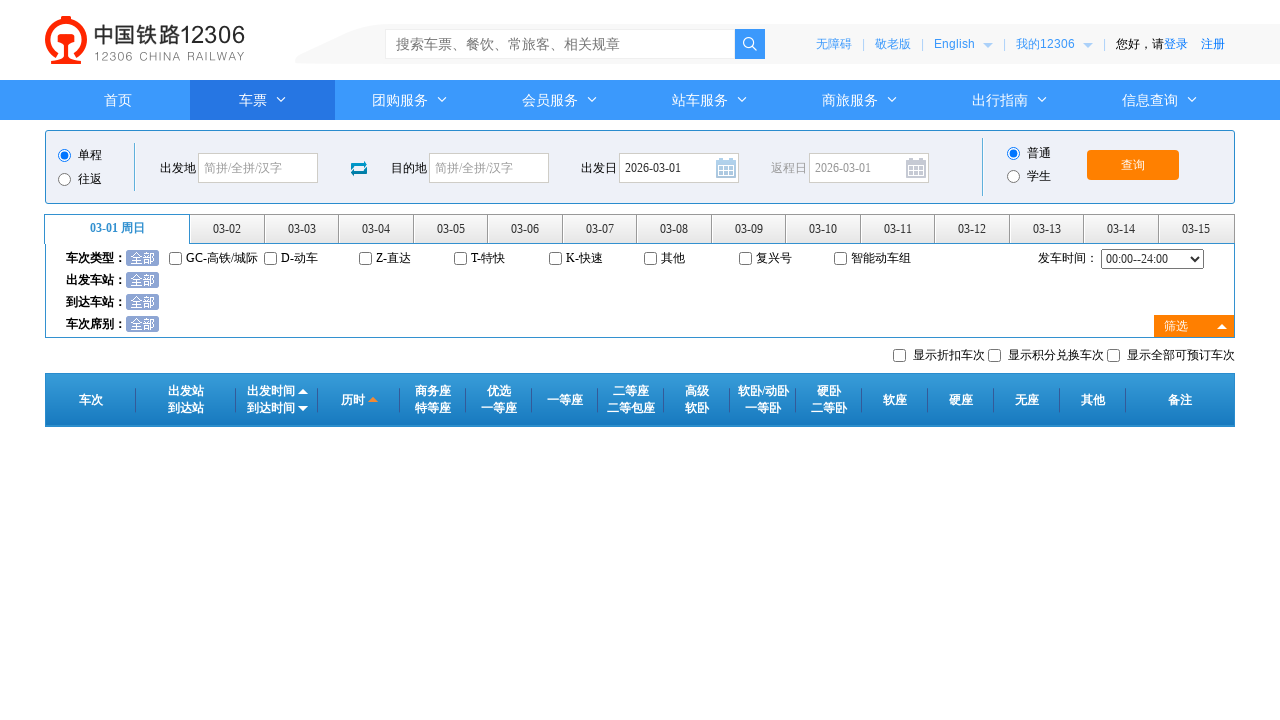

Clicked on departure city input field at (258, 168) on #fromStationText
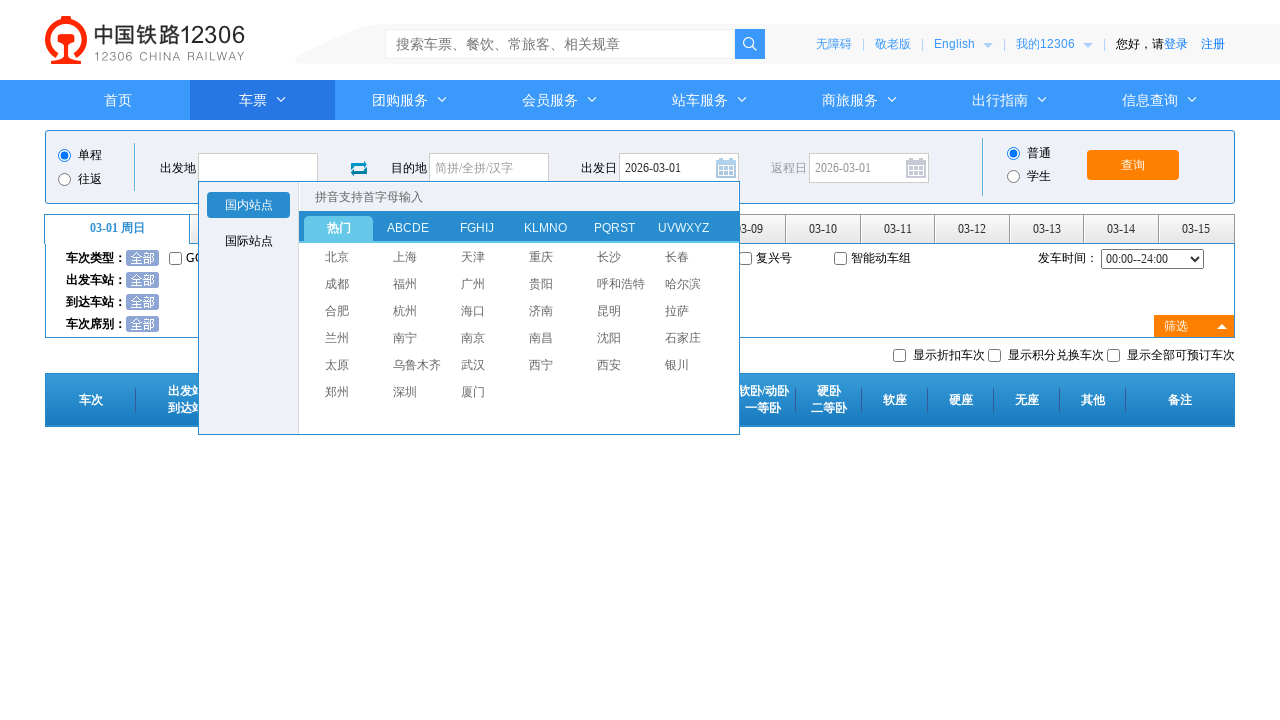

Filled departure city with '南京南' on #fromStationText
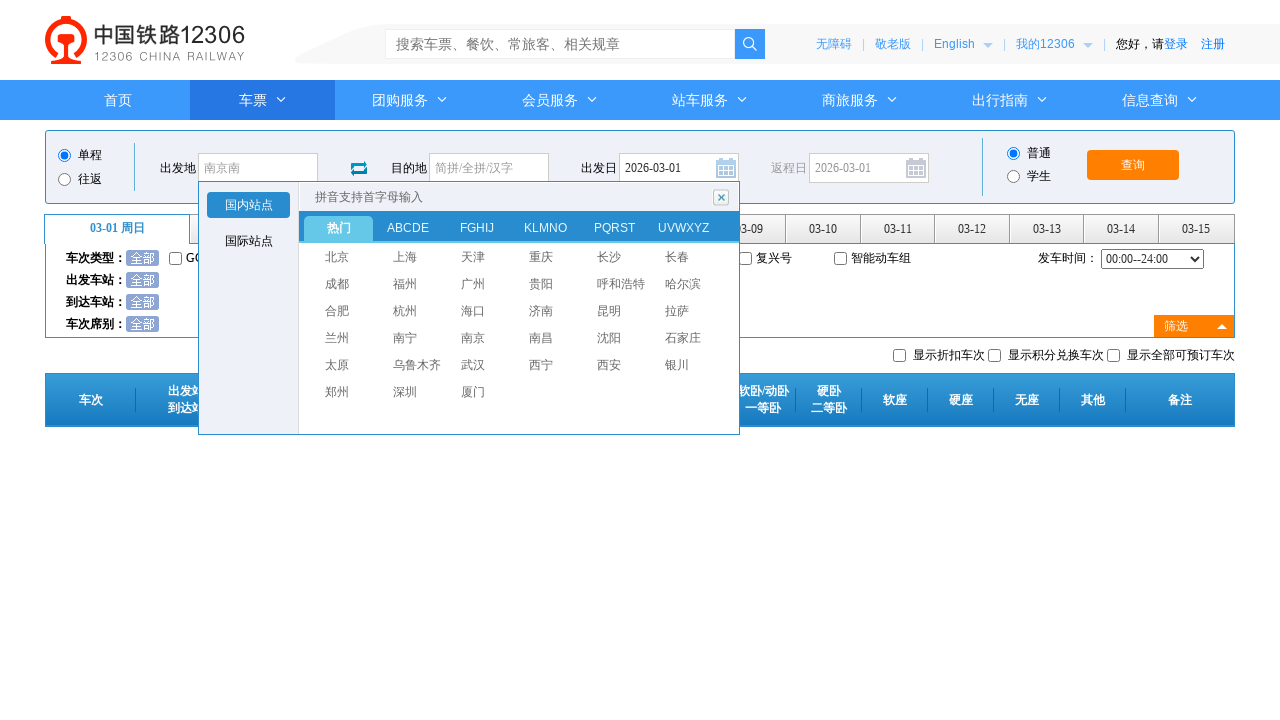

Pressed Enter to confirm departure city
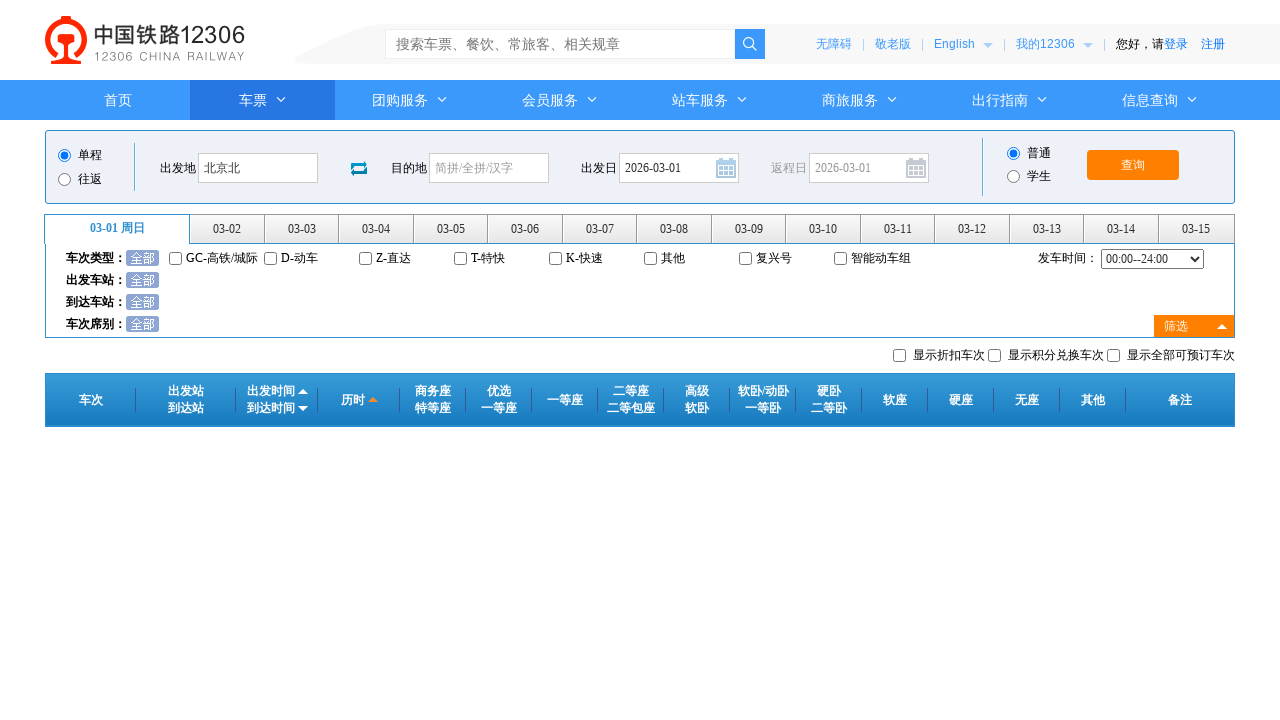

Clicked on arrival city input field at (489, 168) on #toStationText
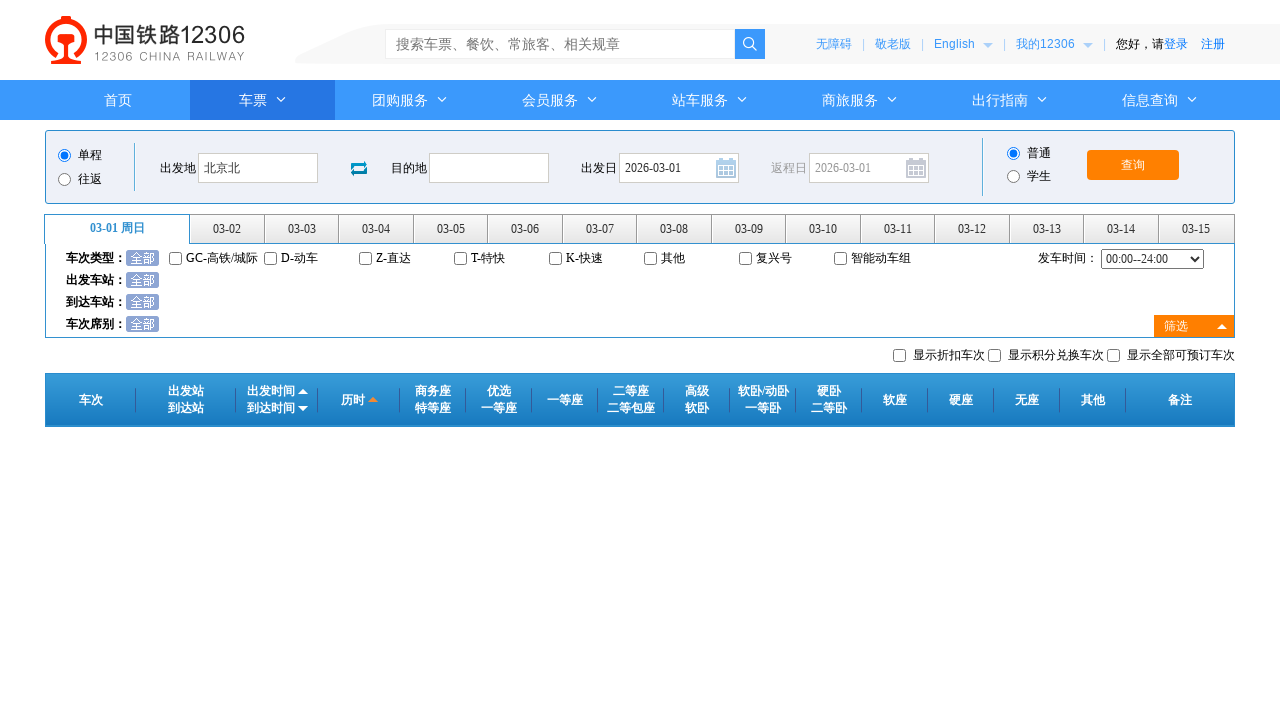

Filled arrival city with '杭州东' on #toStationText
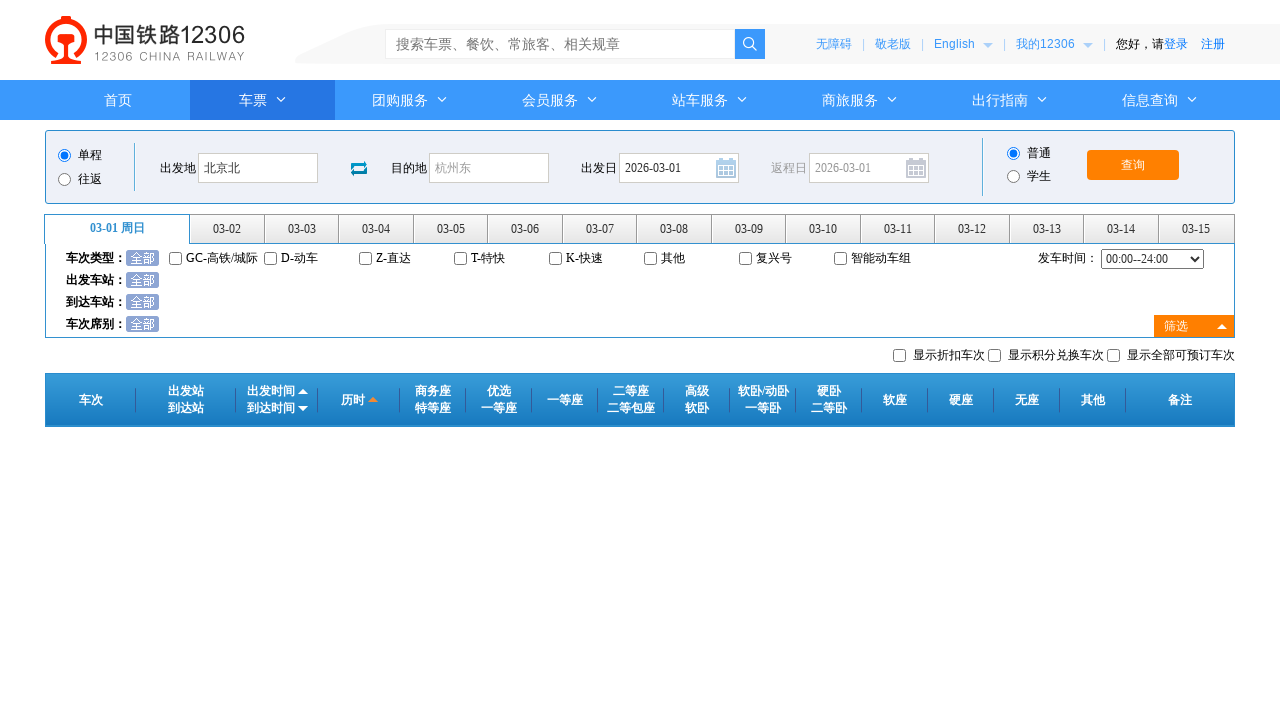

Pressed Enter to confirm arrival city
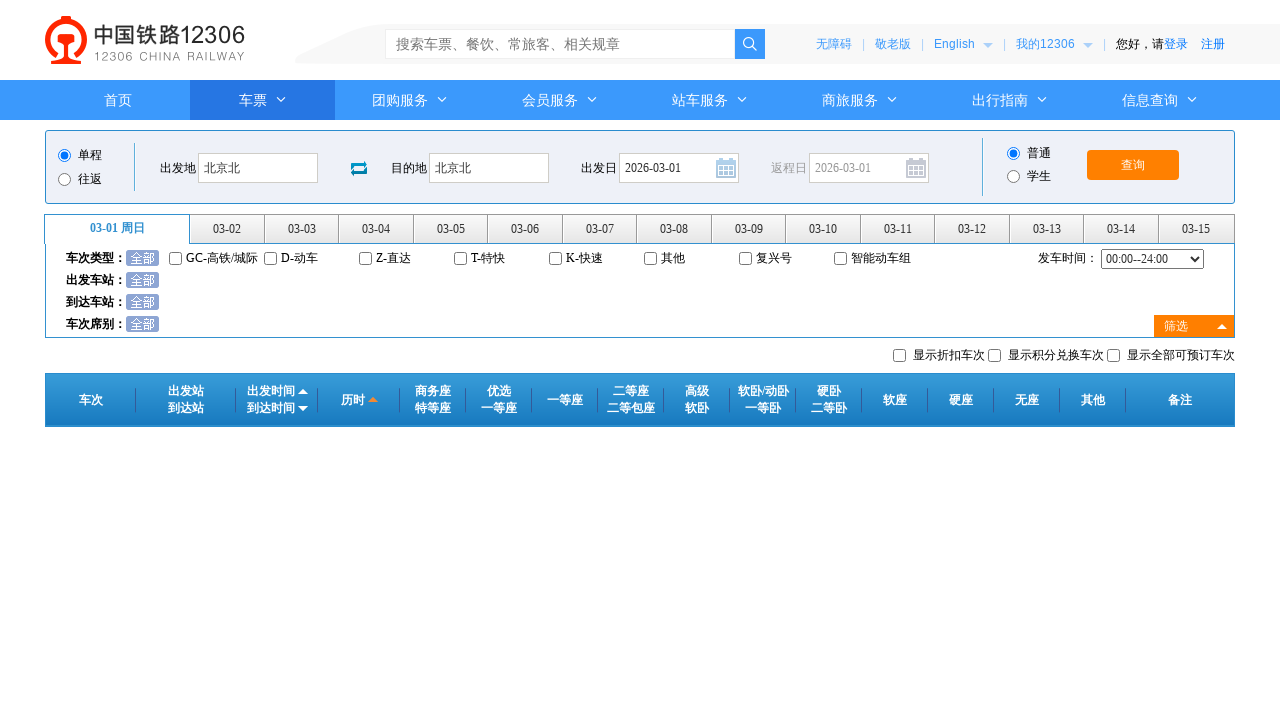

Selected departure time range '06:00--12:00' from dropdown on #cc_start_time
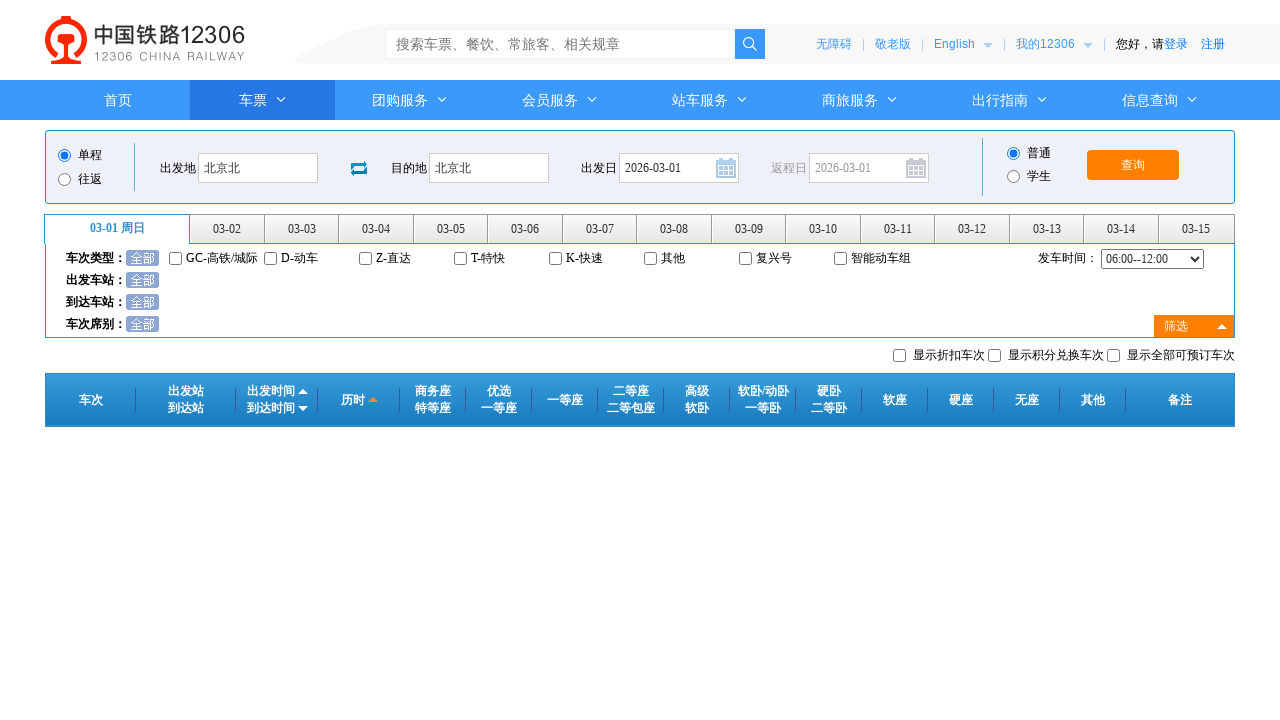

Clicked on tomorrow's date tab to trigger search at (228, 229) on #date_range li:nth-child(2)
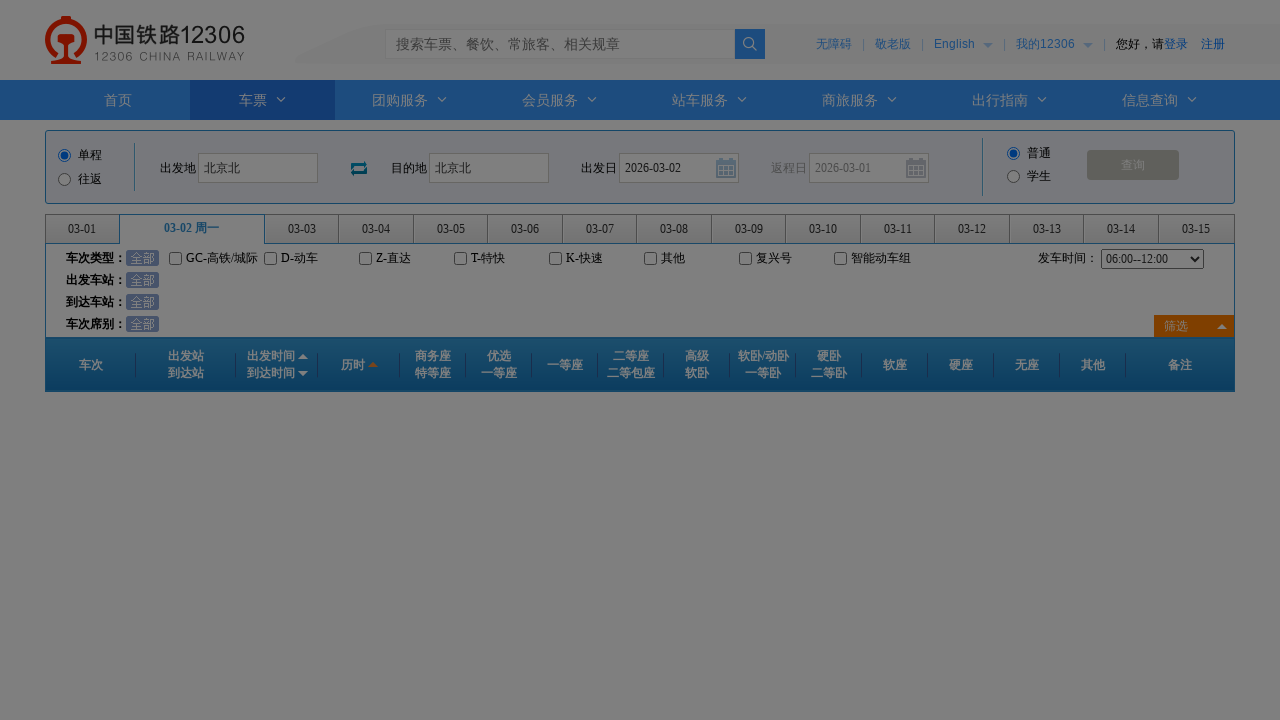

Search results loaded - train tickets table appeared
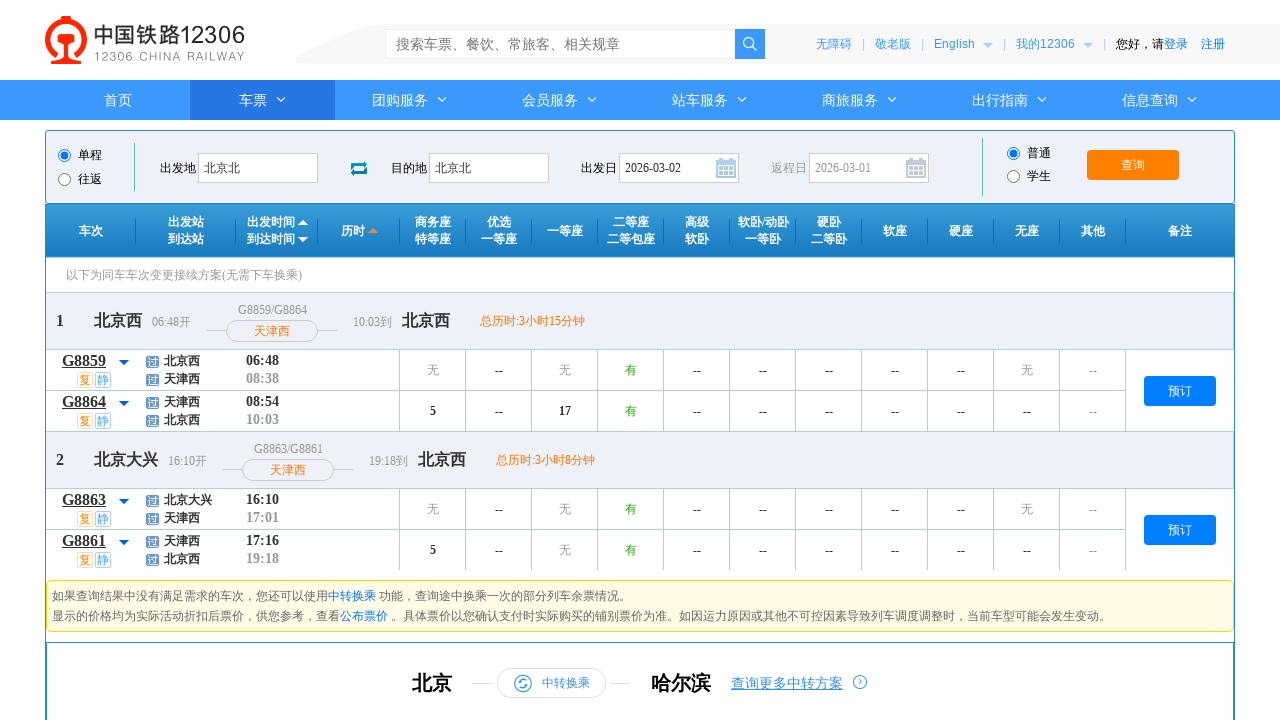

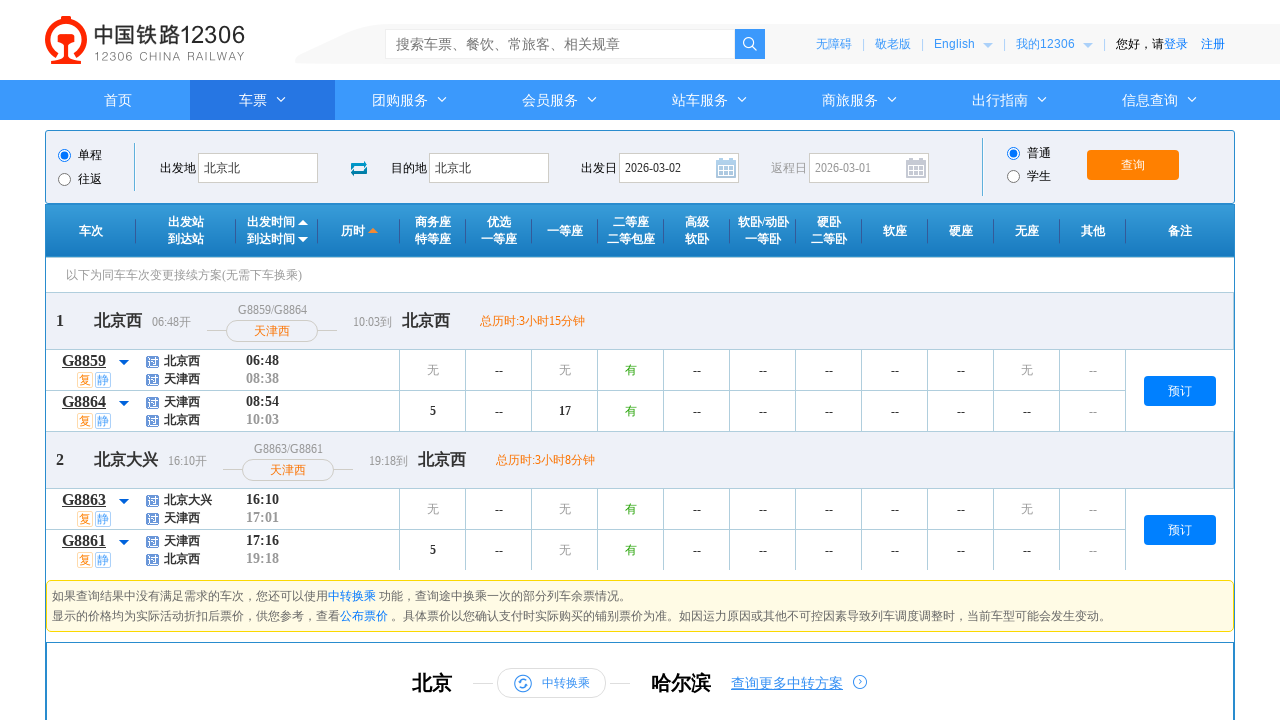